Tests dropdown selection functionality by selecting different options from a dropdown menu and verifying the selections are correct.

Starting URL: https://the-internet.herokuapp.com/dropdown

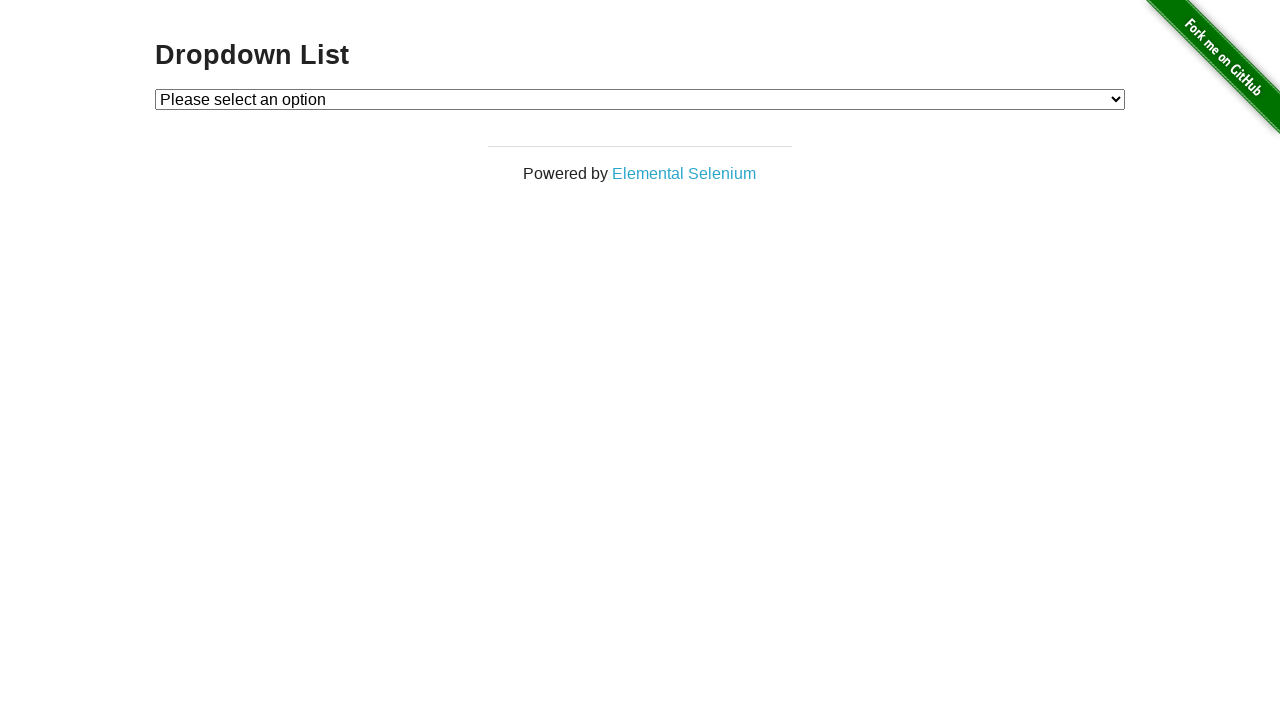

Selected 'Option 1' from the dropdown menu on #dropdown
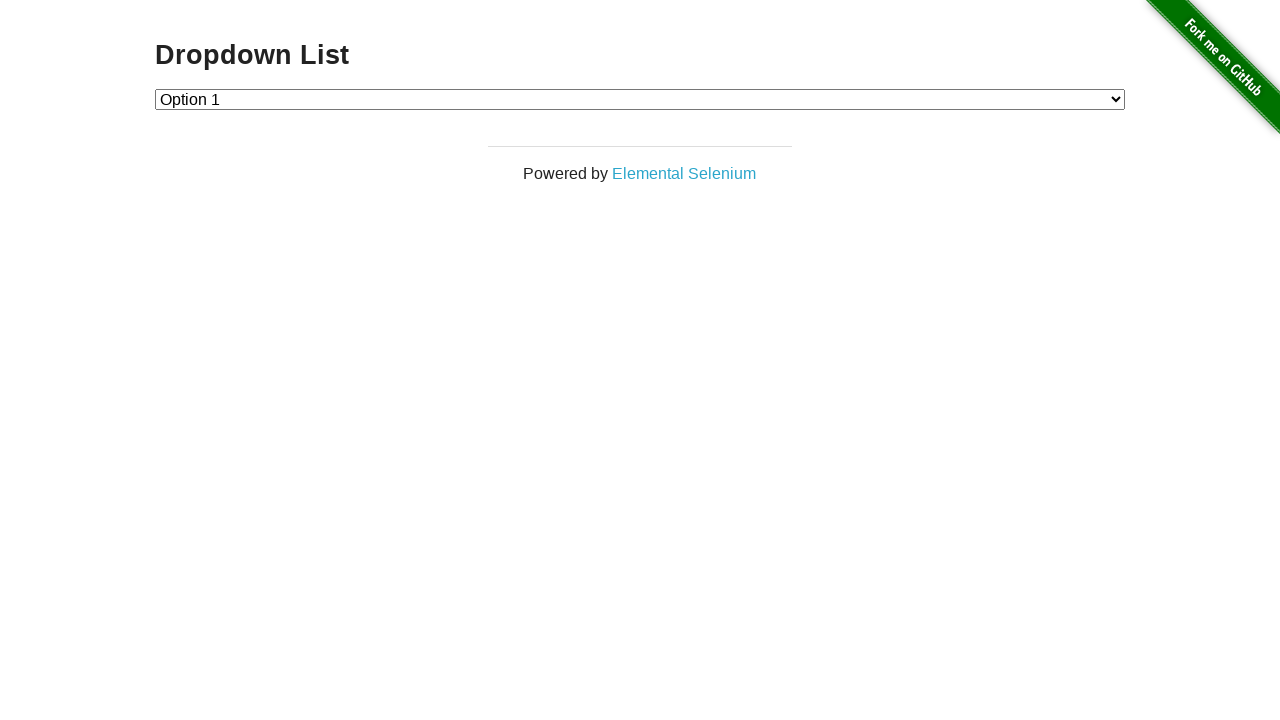

Verified that 'Option 1' is selected in the dropdown
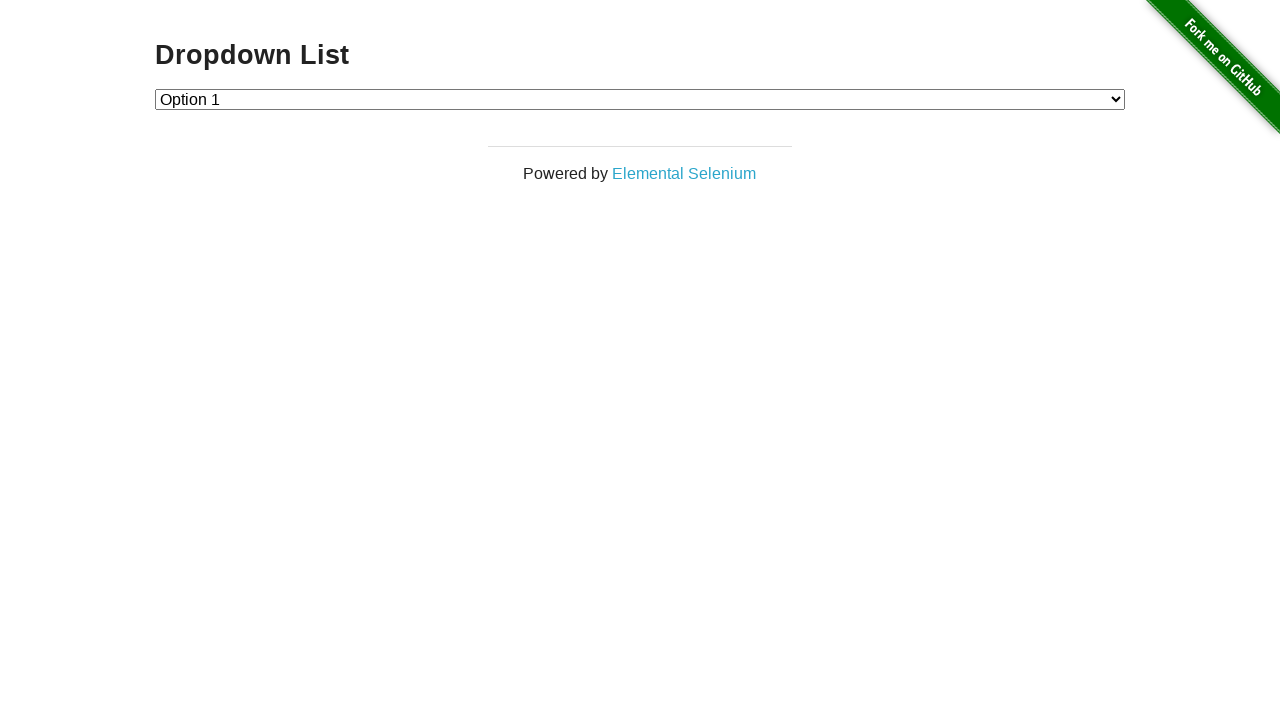

Selected 'Option 2' from the dropdown menu on #dropdown
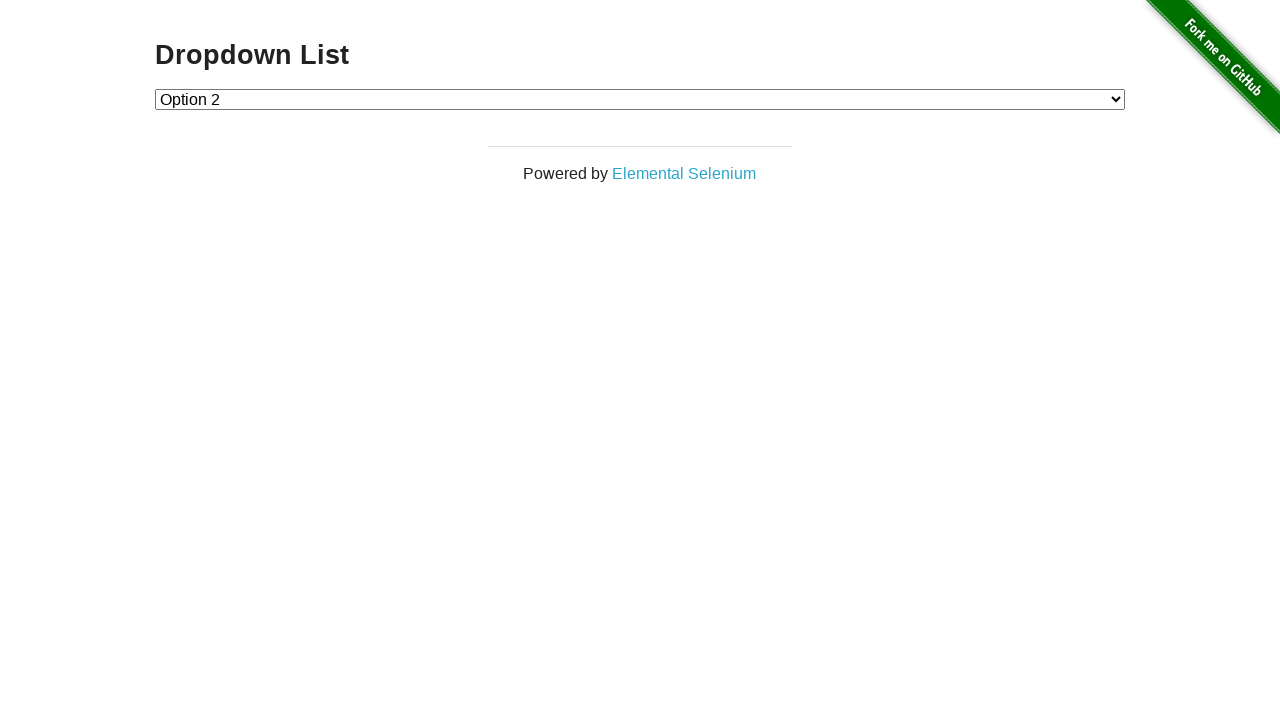

Verified that 'Option 2' is selected in the dropdown
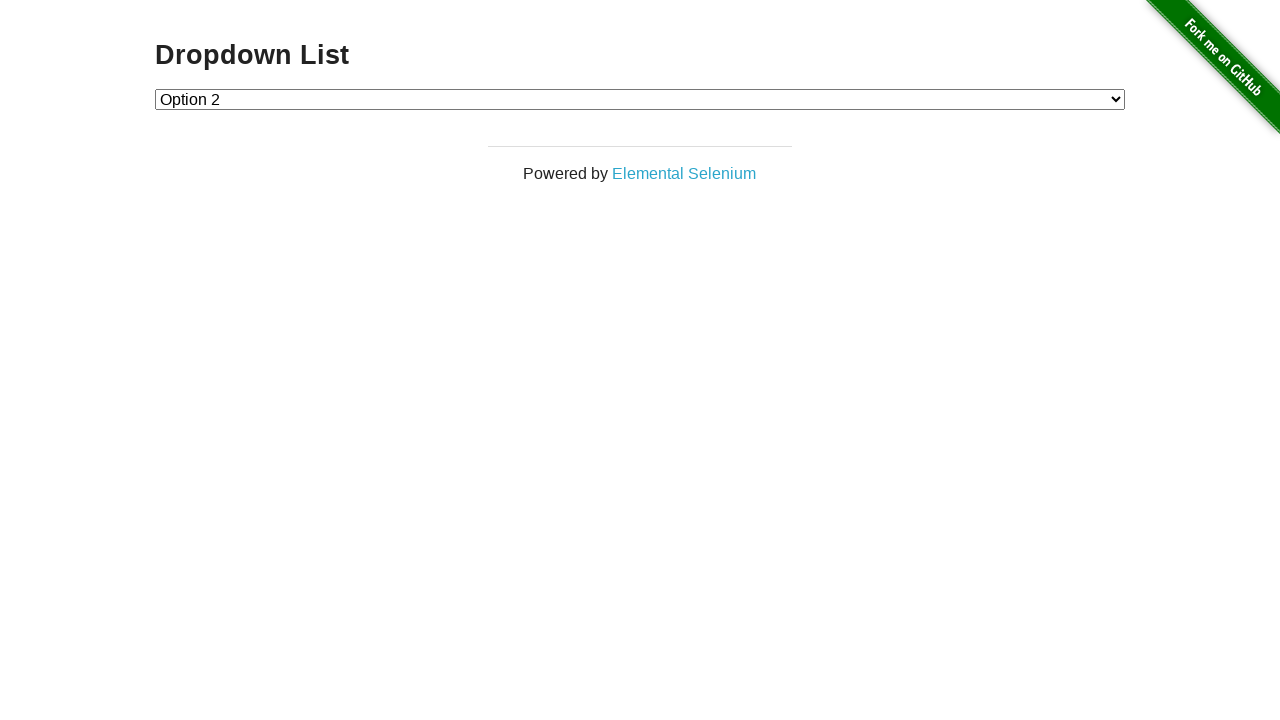

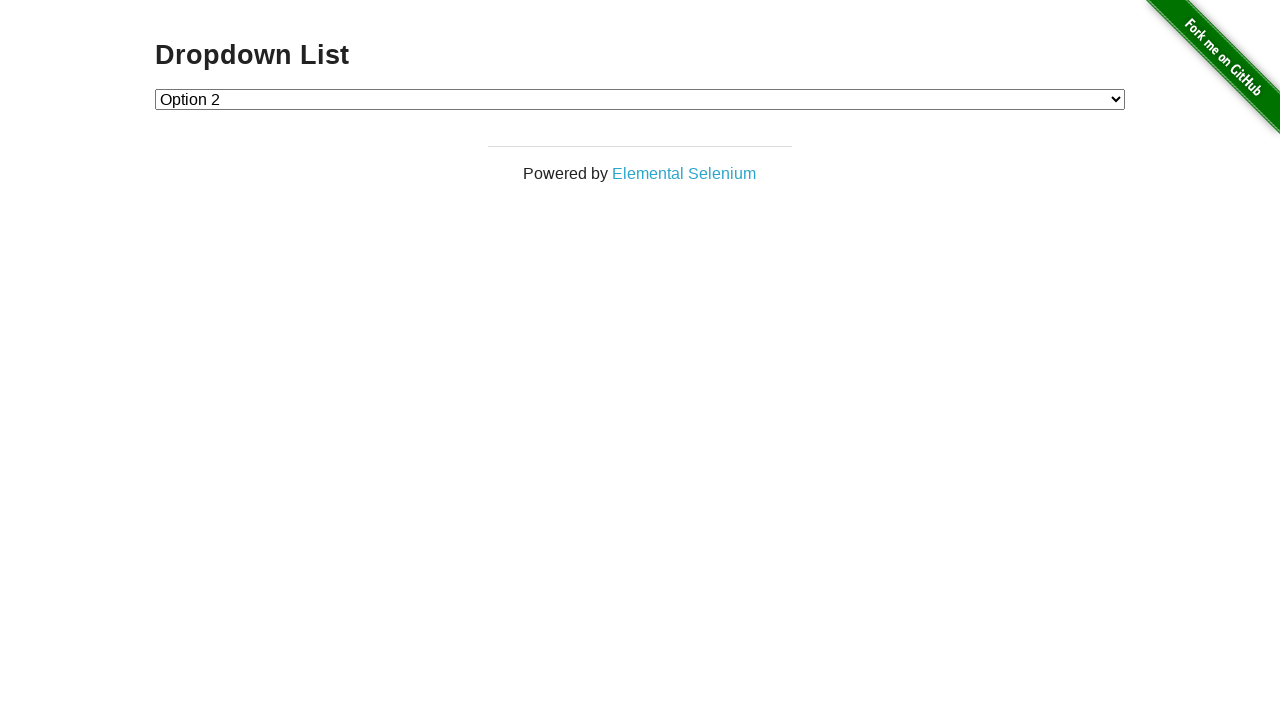